Tests that age greater than 150 is not permitted in the fan registration form

Starting URL: https://davi-vert.vercel.app/index.html

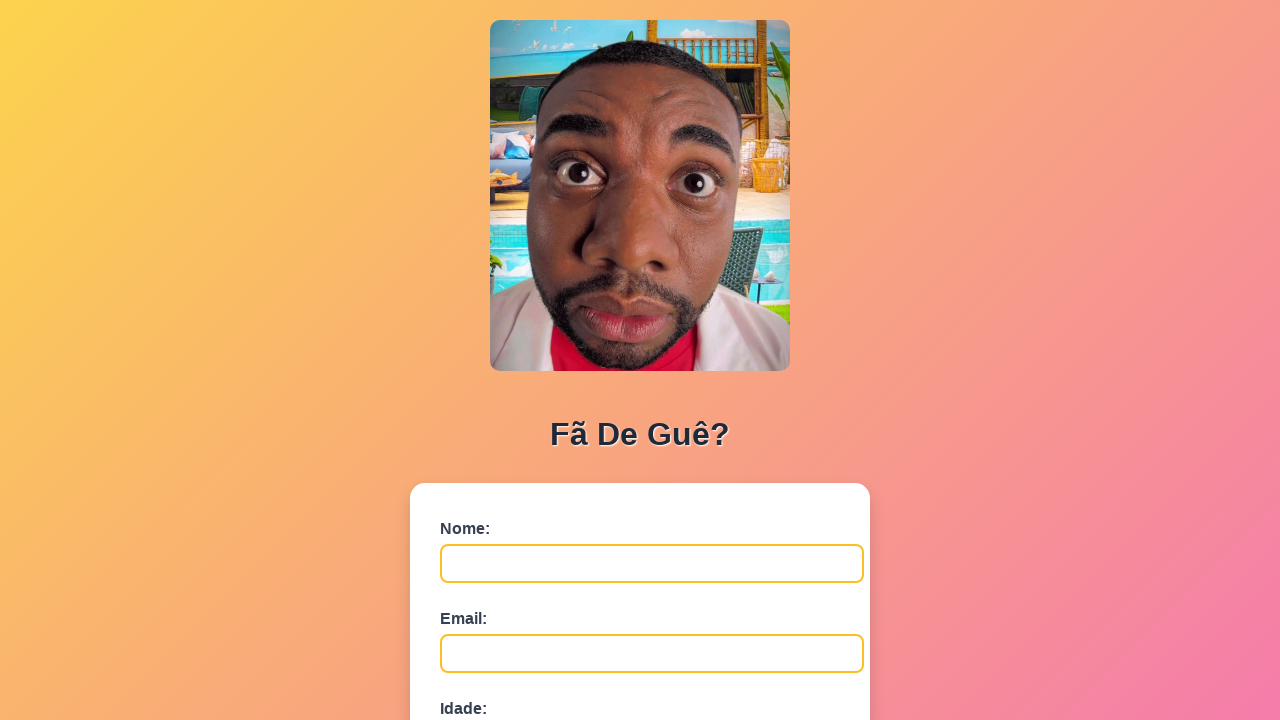

Navigated to fan registration form page
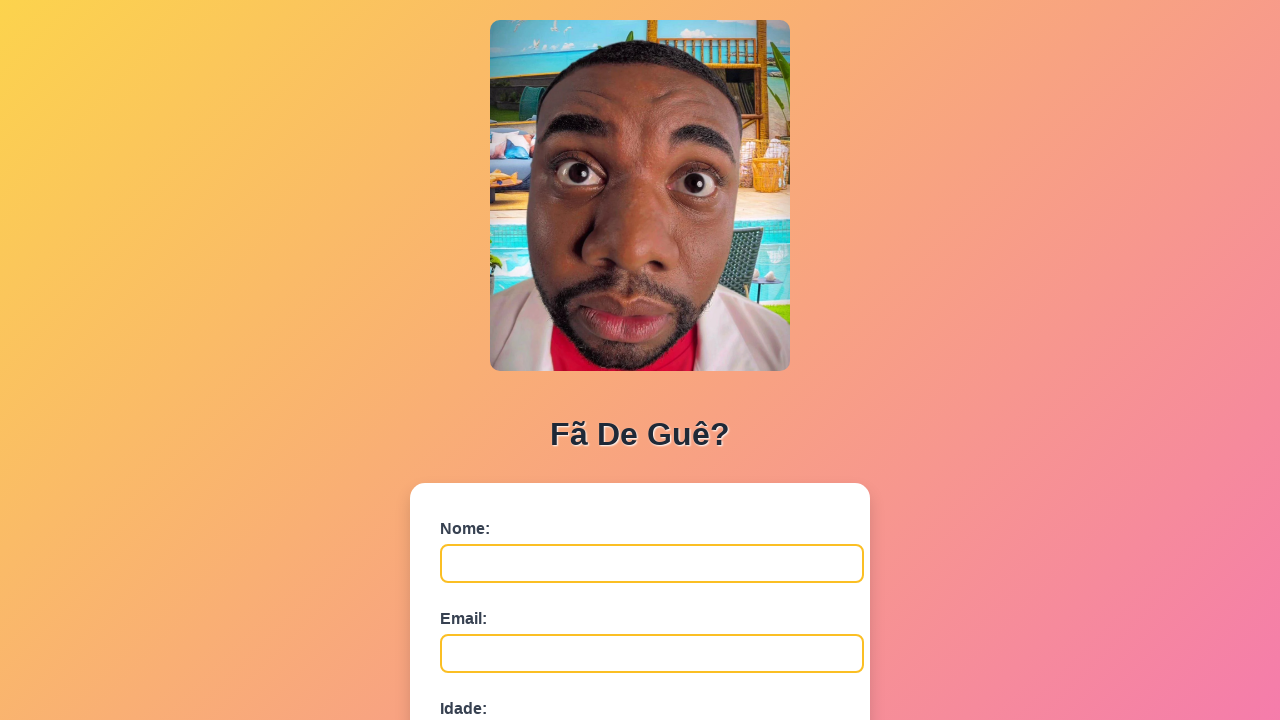

Filled name field with 'Velhíssimo' on #nome
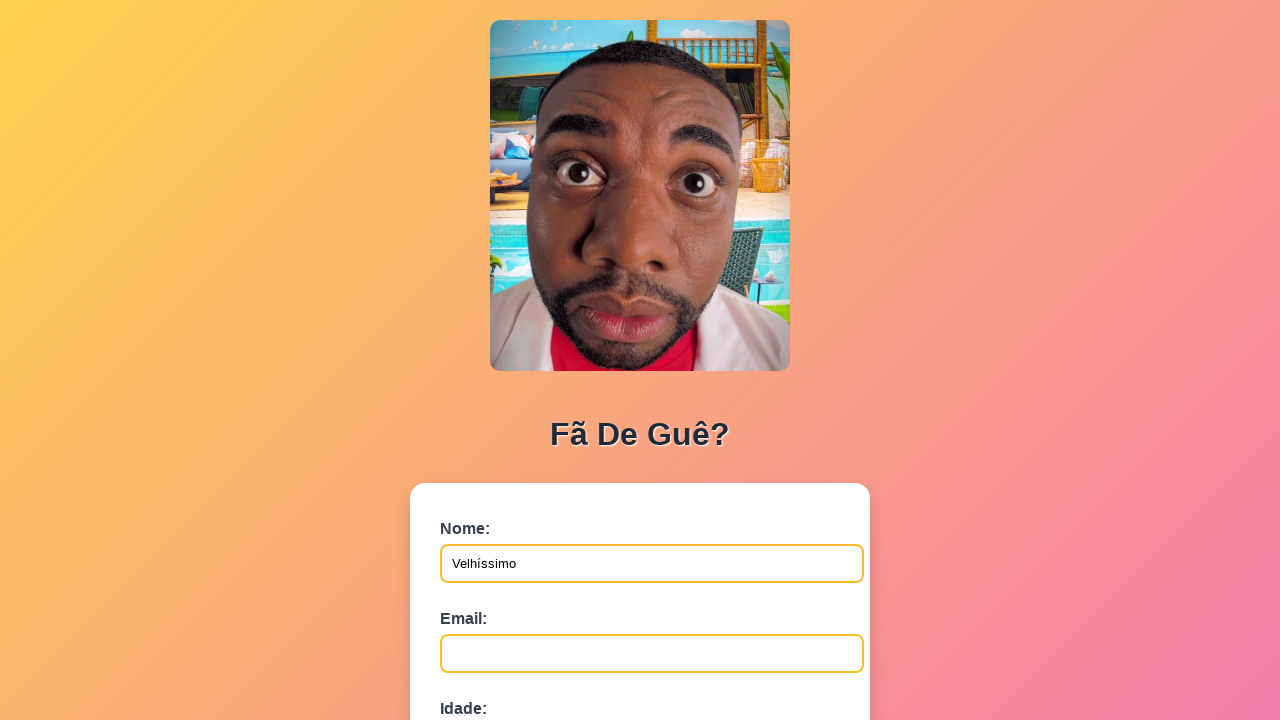

Filled email field with 'velho@email.com' on #email
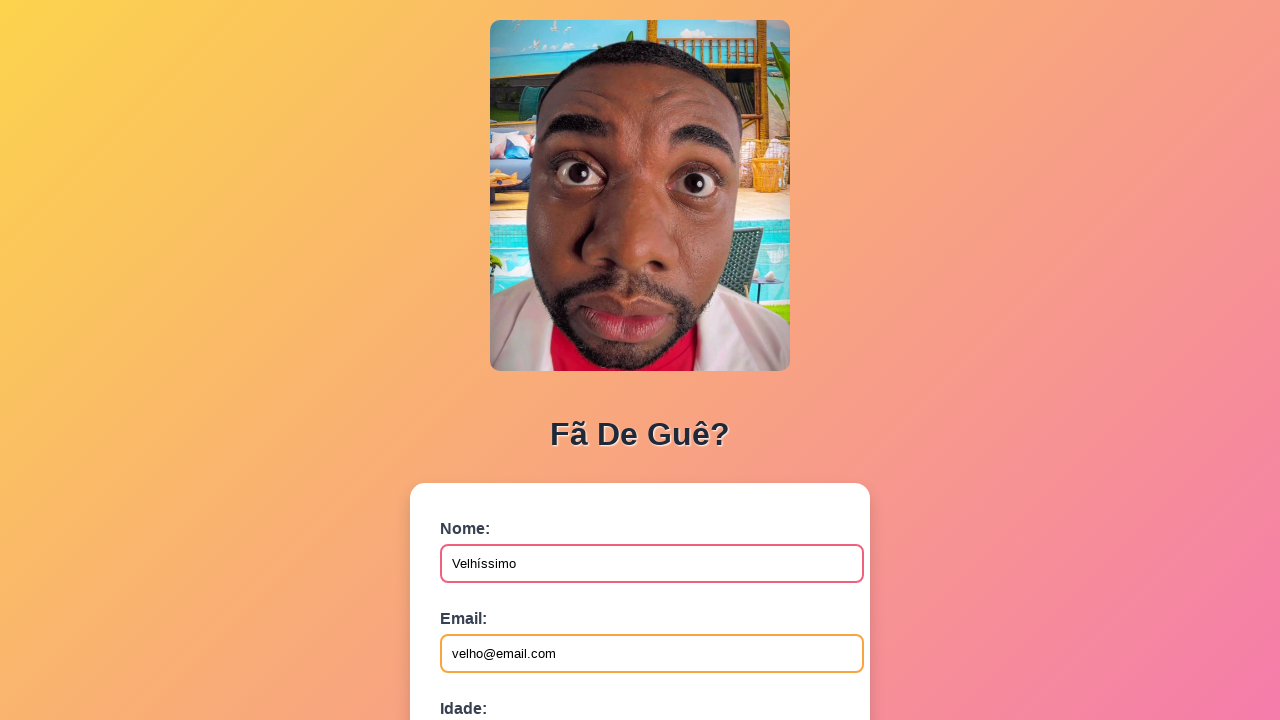

Filled age field with '151' (exceeds permitted maximum) on #idade
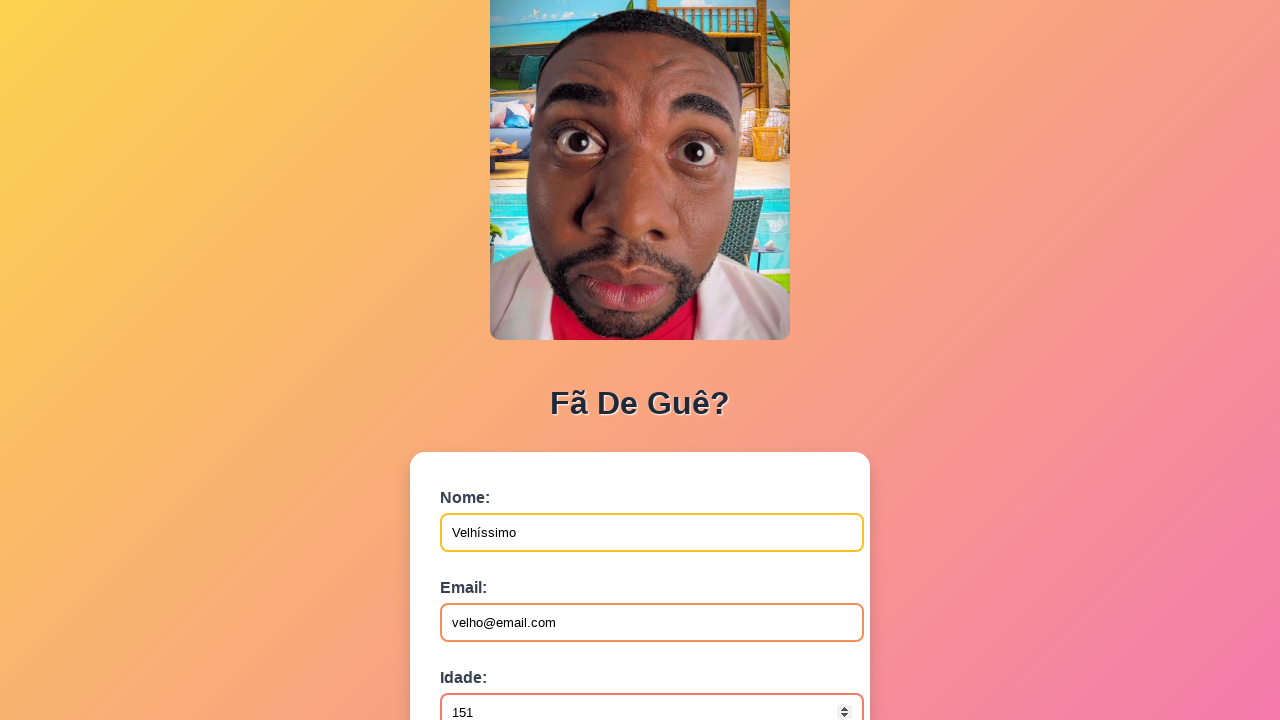

Clicked submit button to attempt form submission at (490, 569) on button[type='submit']
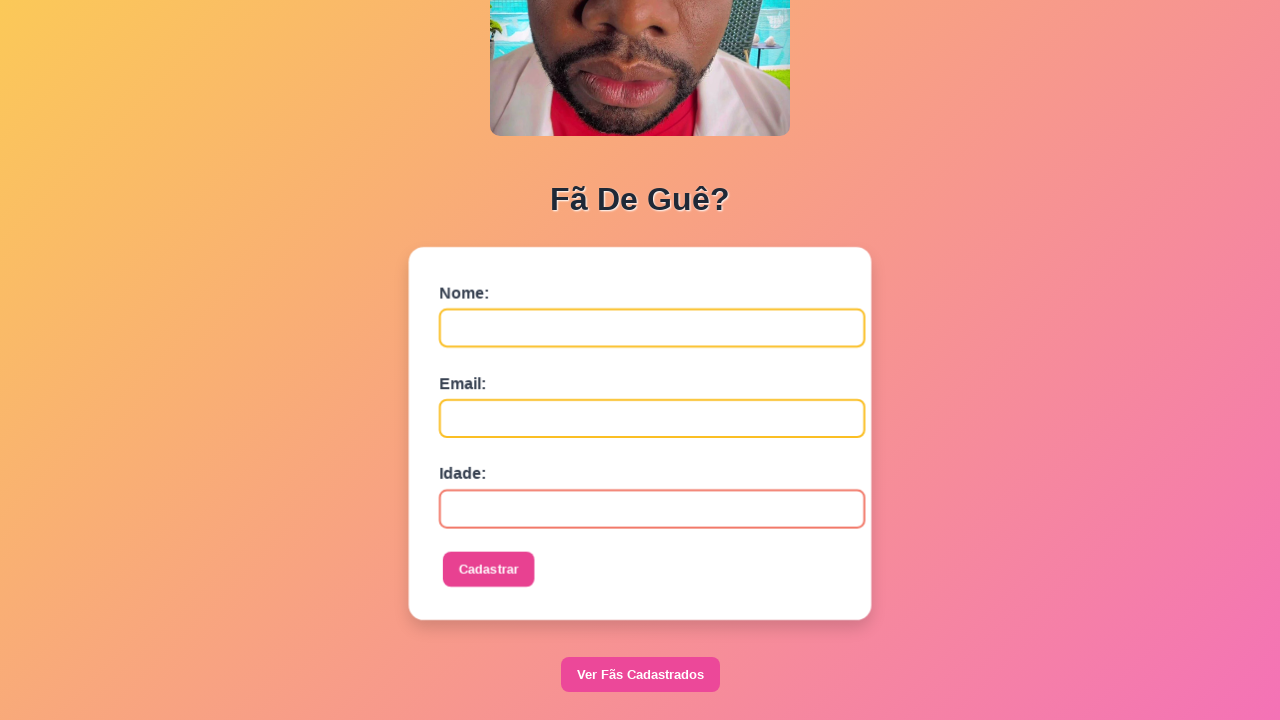

Set up dialog handler to accept alerts
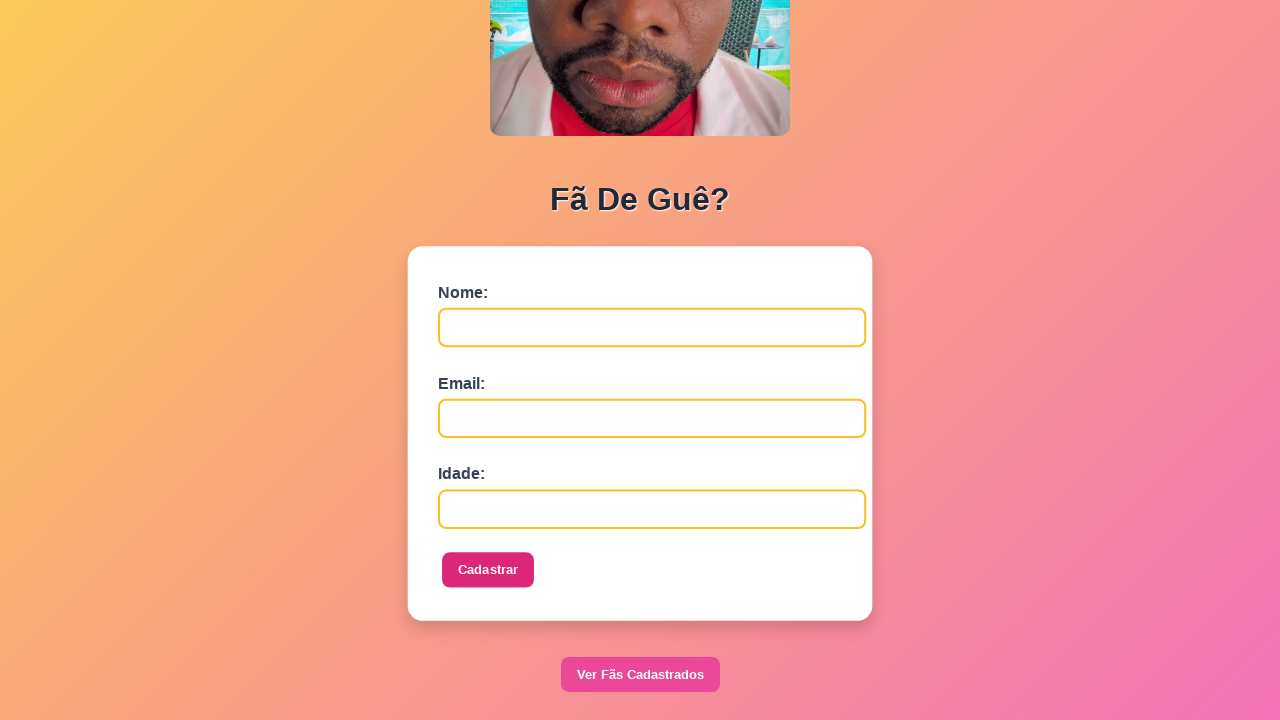

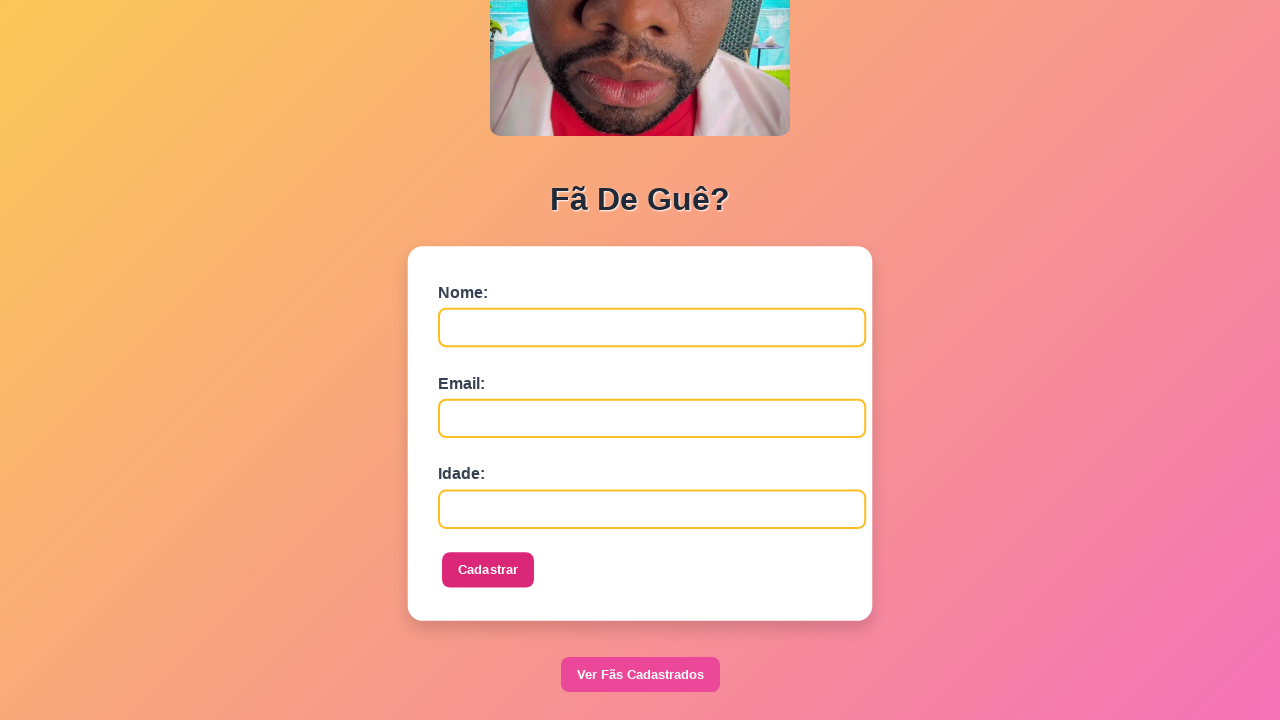